Tests confirmation popup by clicking confirm button and dismissing the dialog

Starting URL: https://demoqa.com/alerts

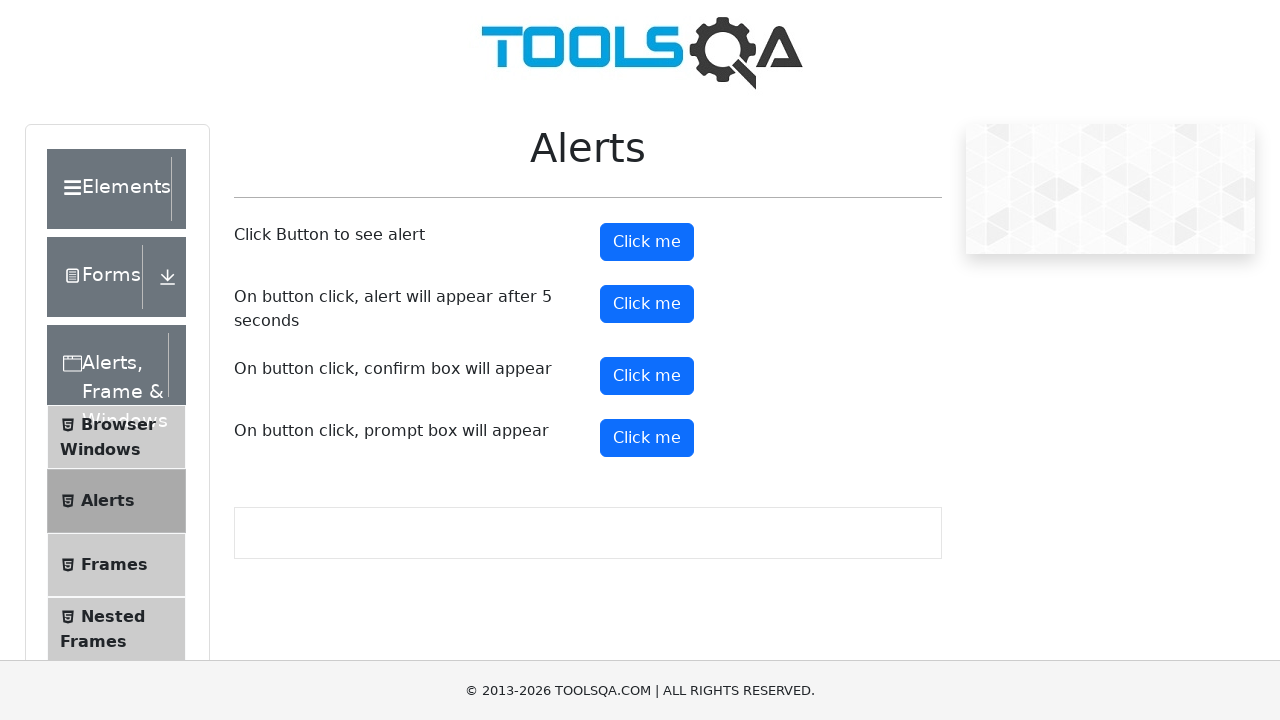

Scrolled down 130 pixels to make confirm button visible
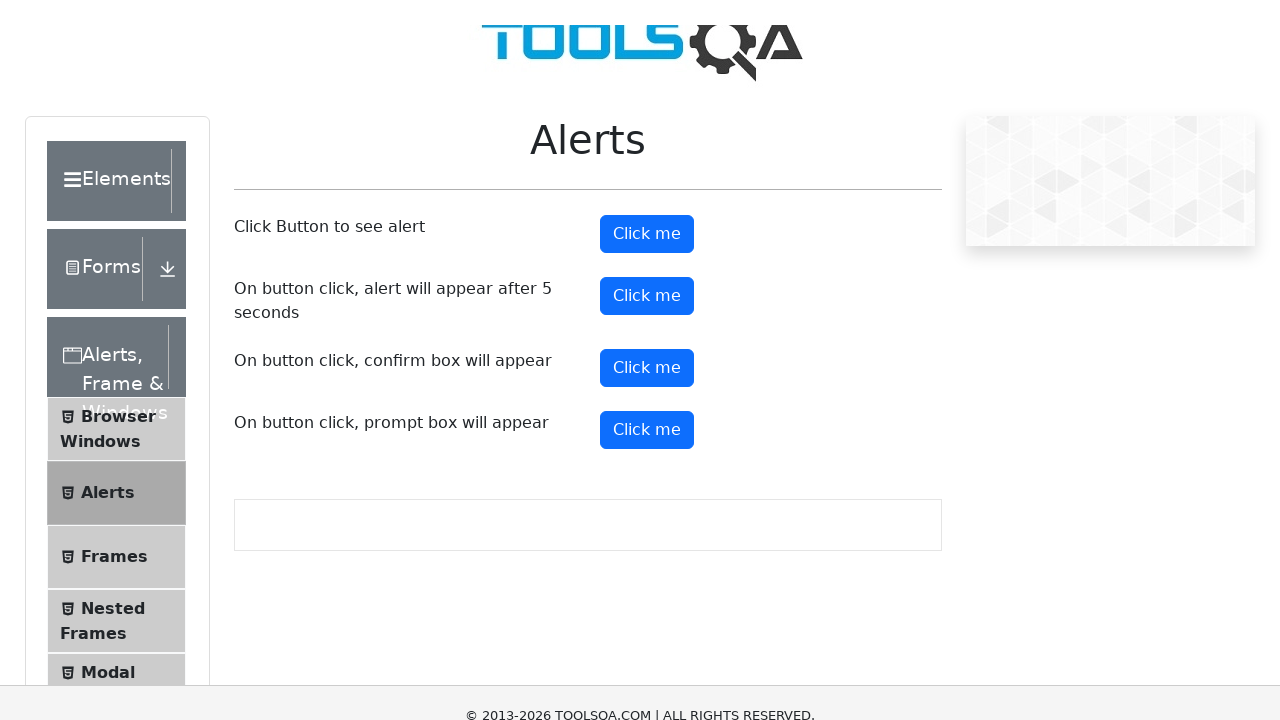

Set up dialog handler to dismiss confirmation popup
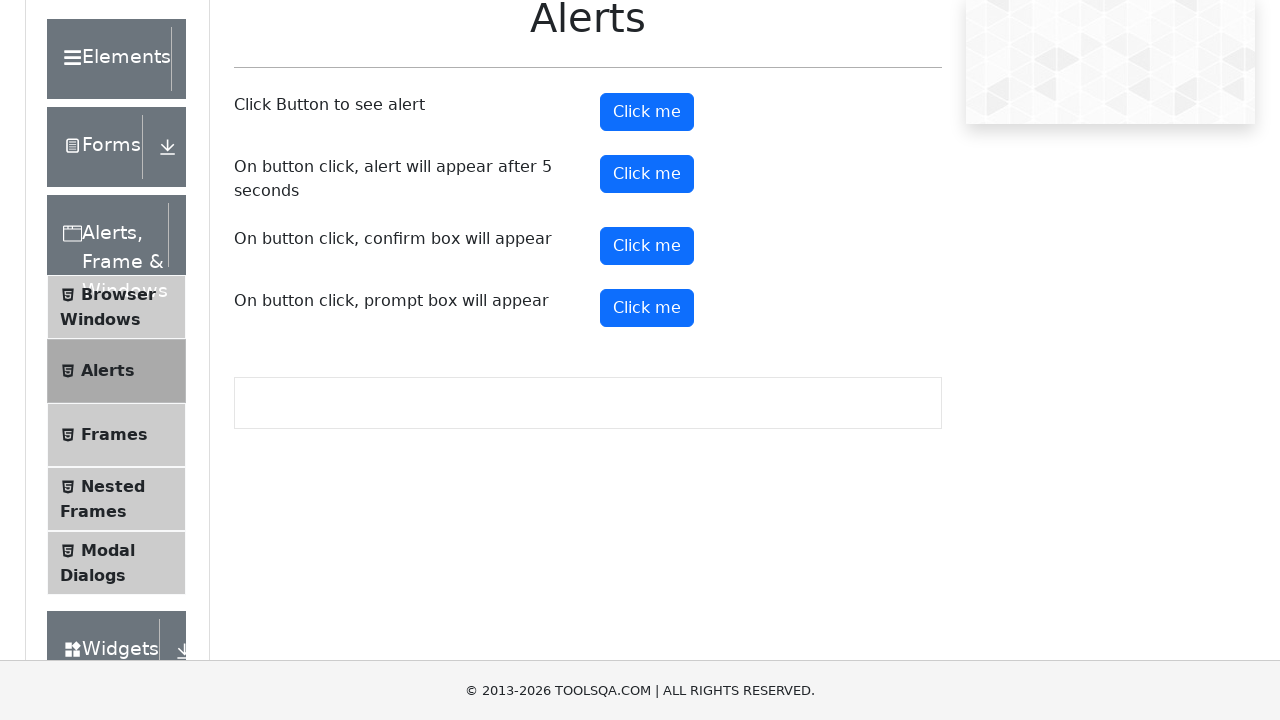

Clicked confirm button to trigger confirmation popup at (647, 246) on #confirmButton
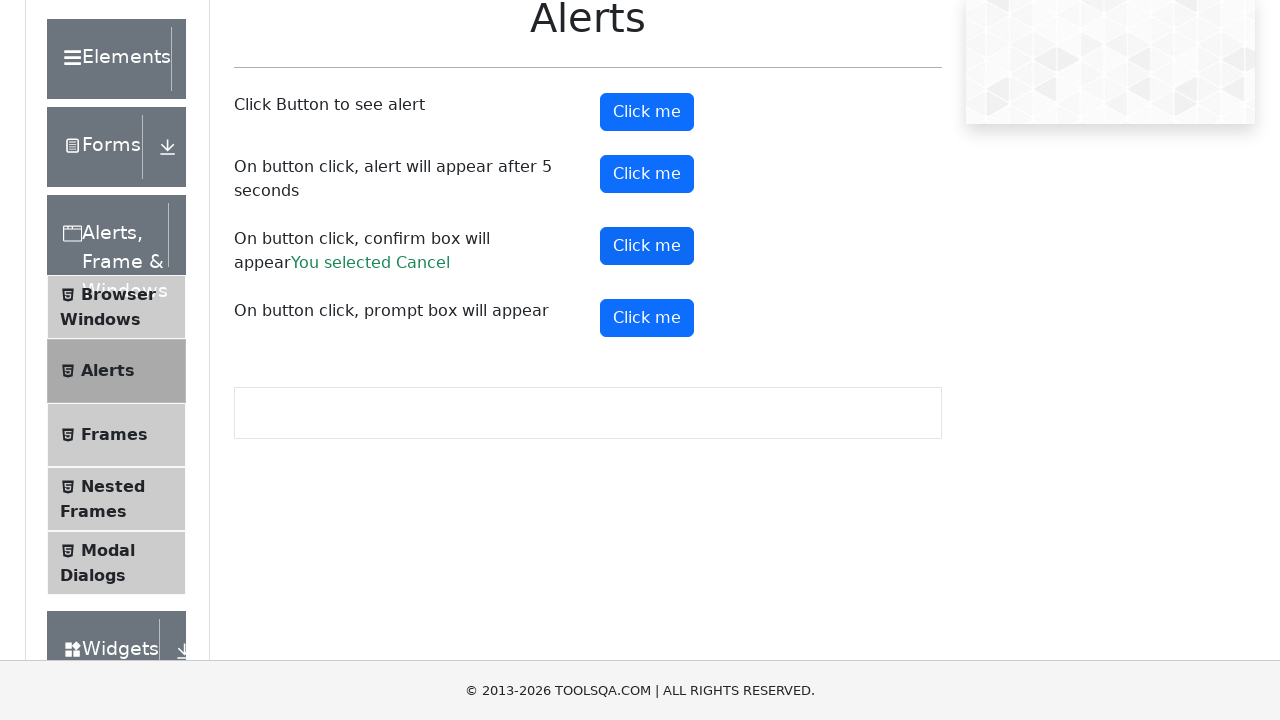

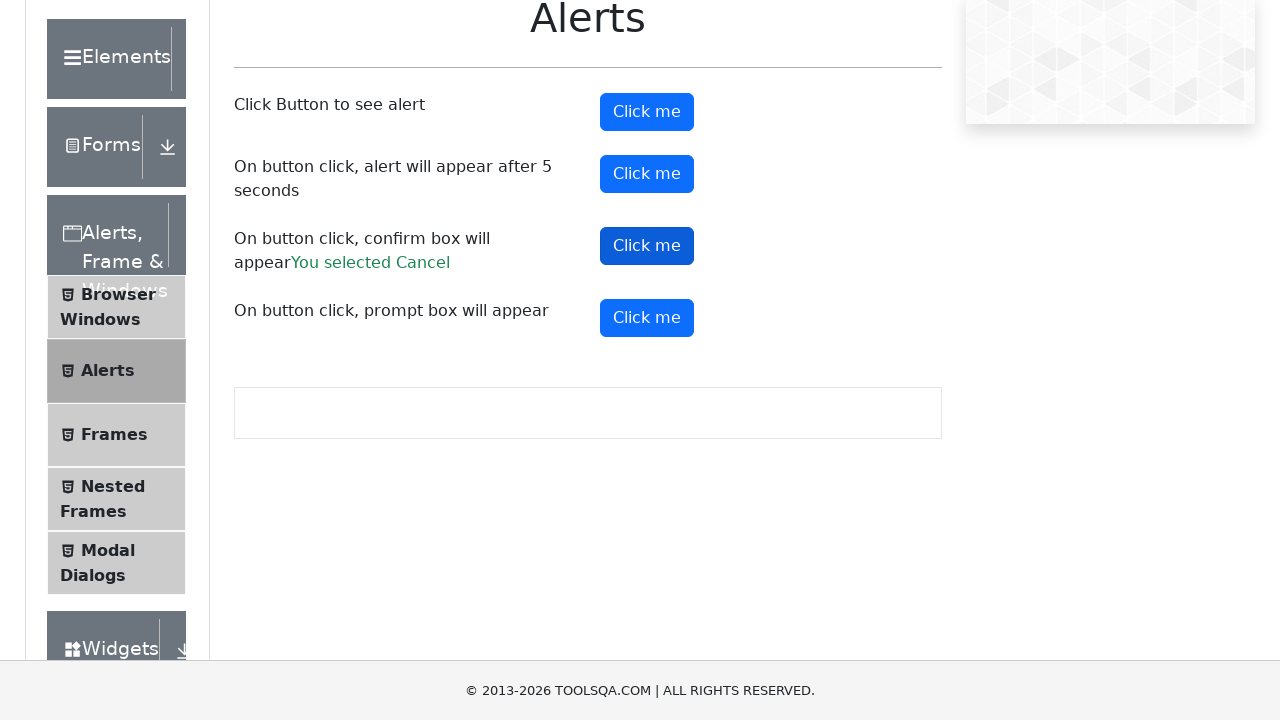